Tests Google Forms radio button and checkbox selection by clicking on form options and verifying their selected state via aria-checked attribute

Starting URL: https://docs.google.com/forms/d/e/1FAIpQLSfiypnd69zhuDkjKgqvpID9kwO29UCzeCVrGGtbNPZXQok0jA/viewform

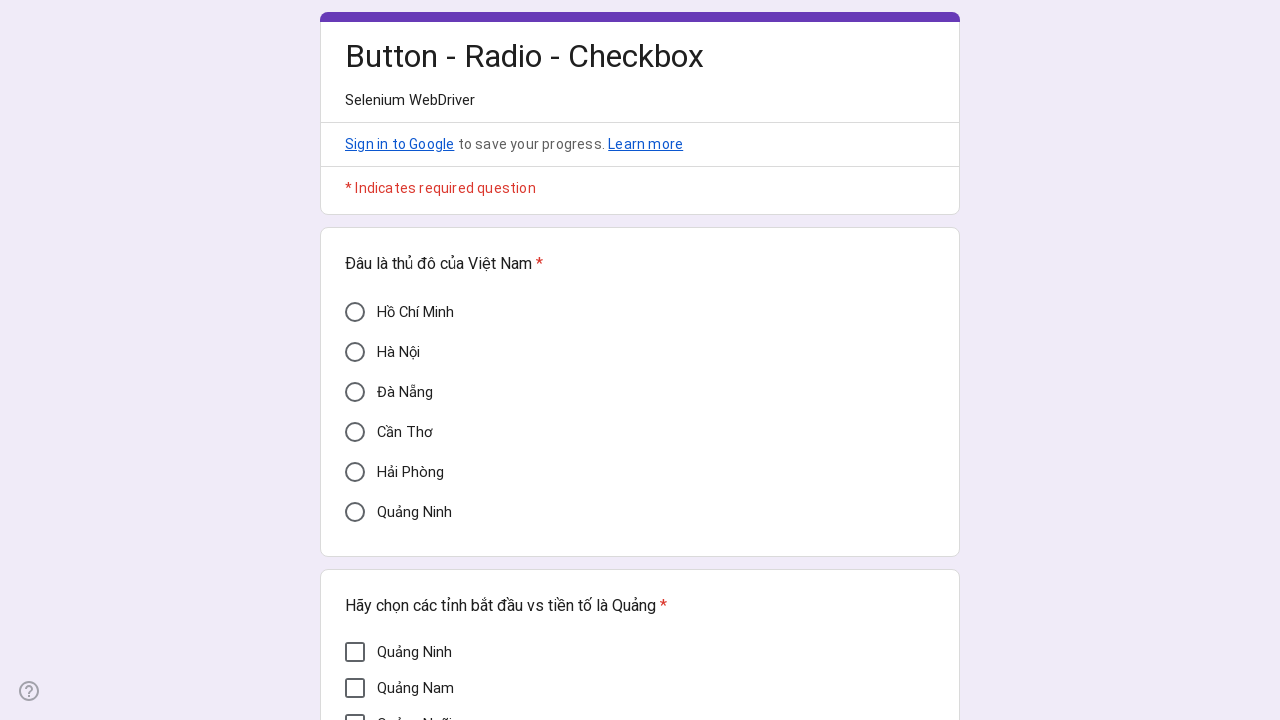

Waited for form to load - radio button 'Hà Nội' selector appeared
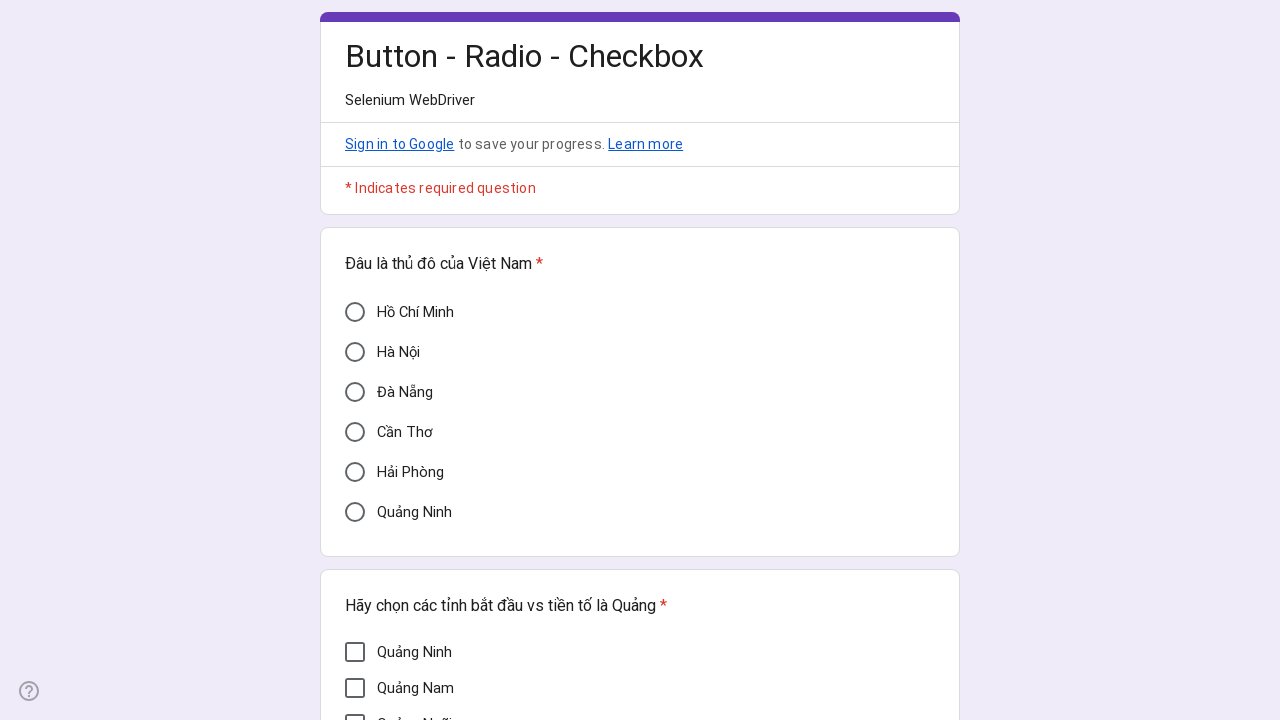

Clicked radio button 'Hà Nội' using JavaScript evaluation
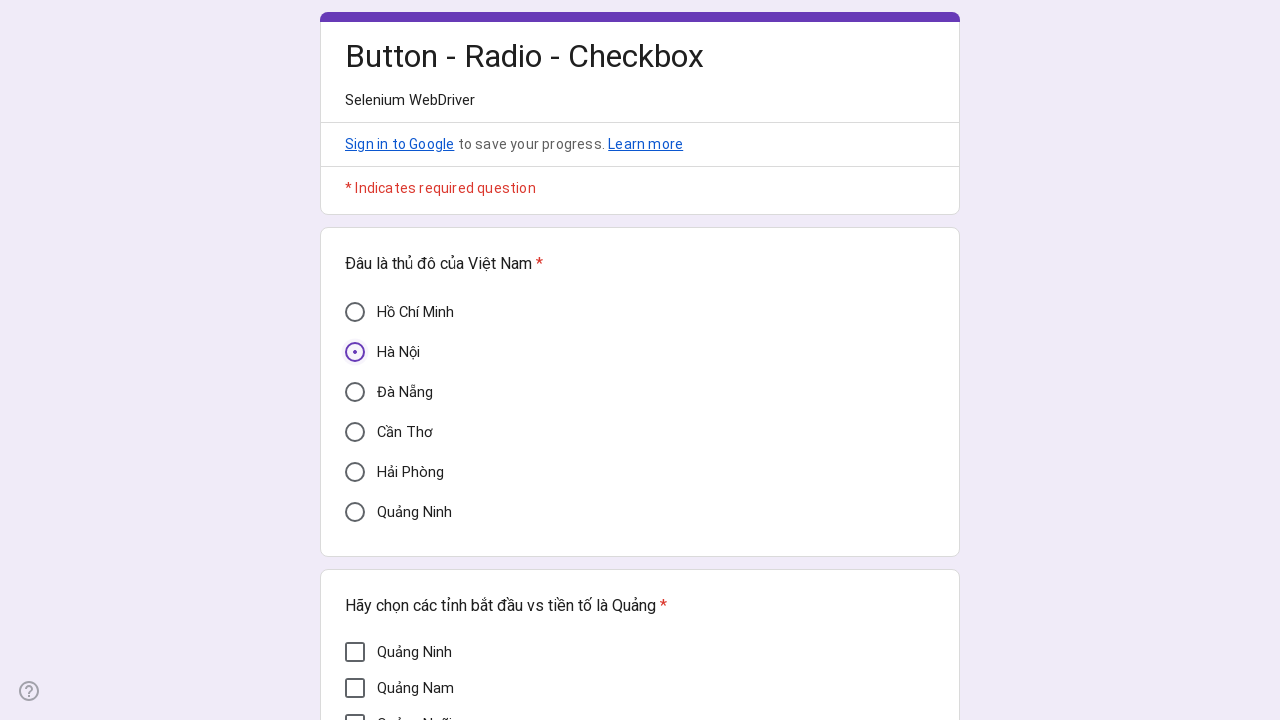

Clicked checkbox 'Quảng Nam' using JavaScript evaluation
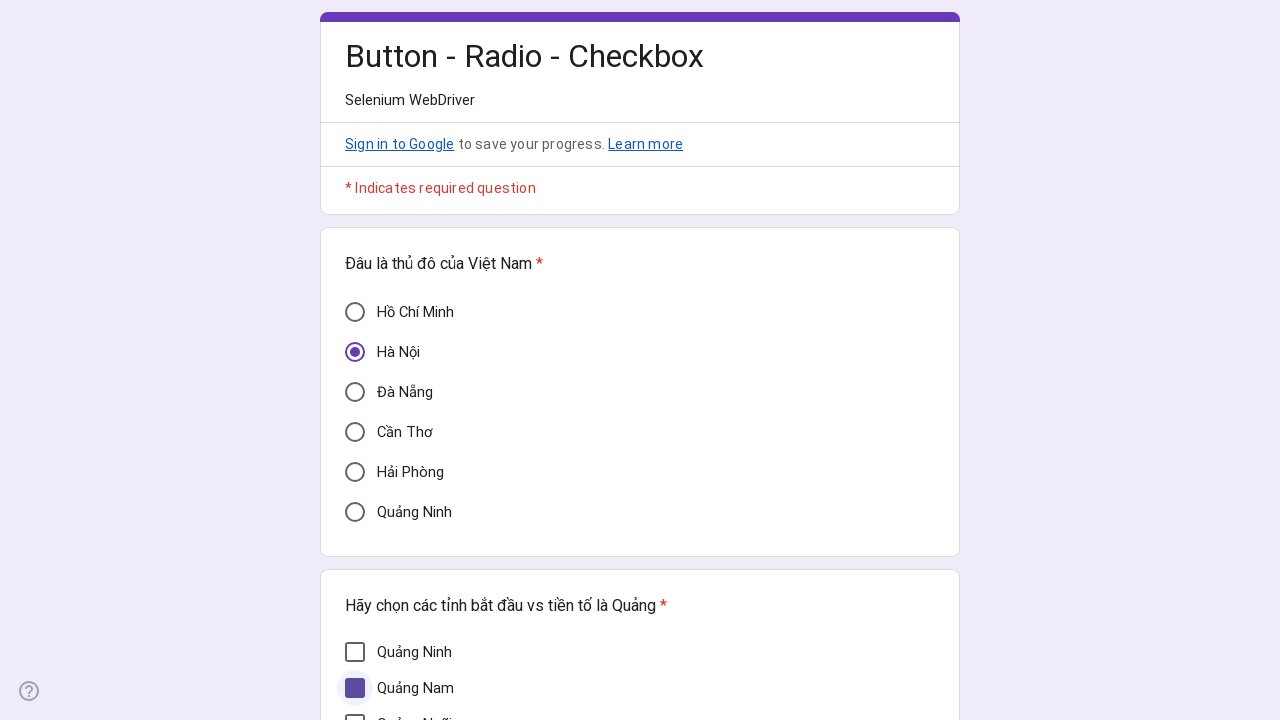

Verified radio button 'Hà Nội' is selected (aria-checked='true')
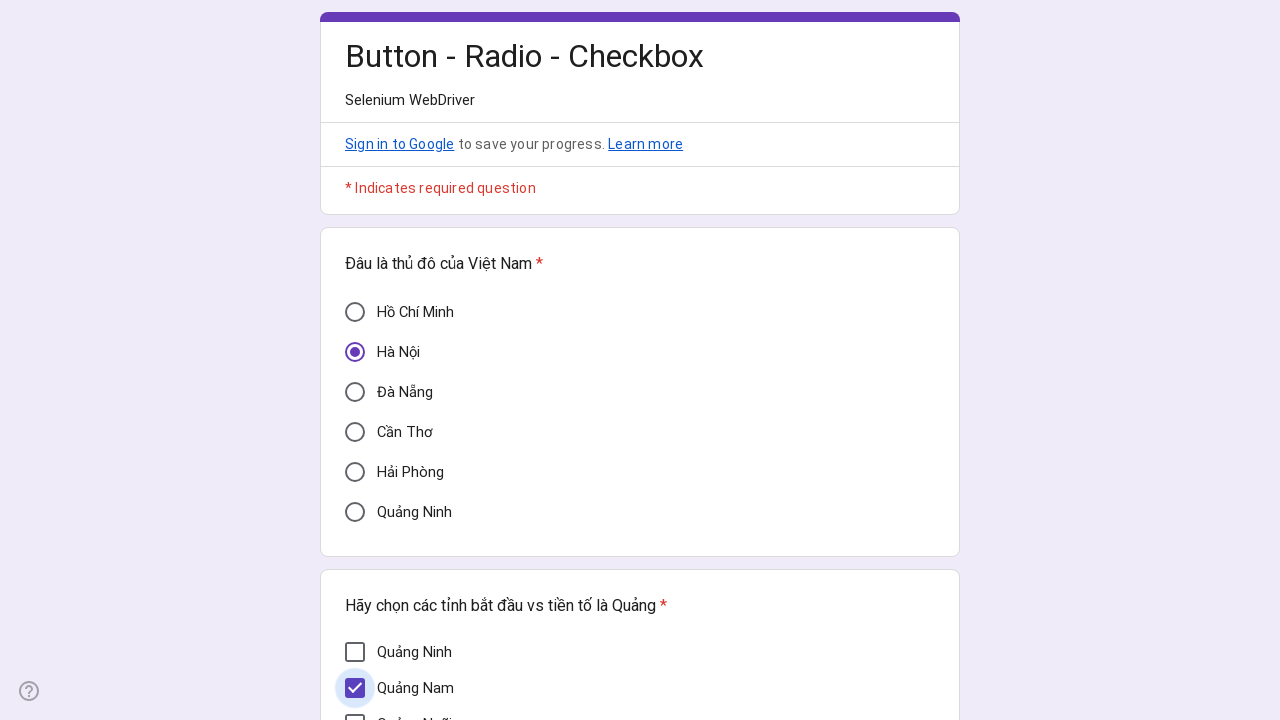

Verified checkbox 'Quảng Nam' is selected (aria-checked='true')
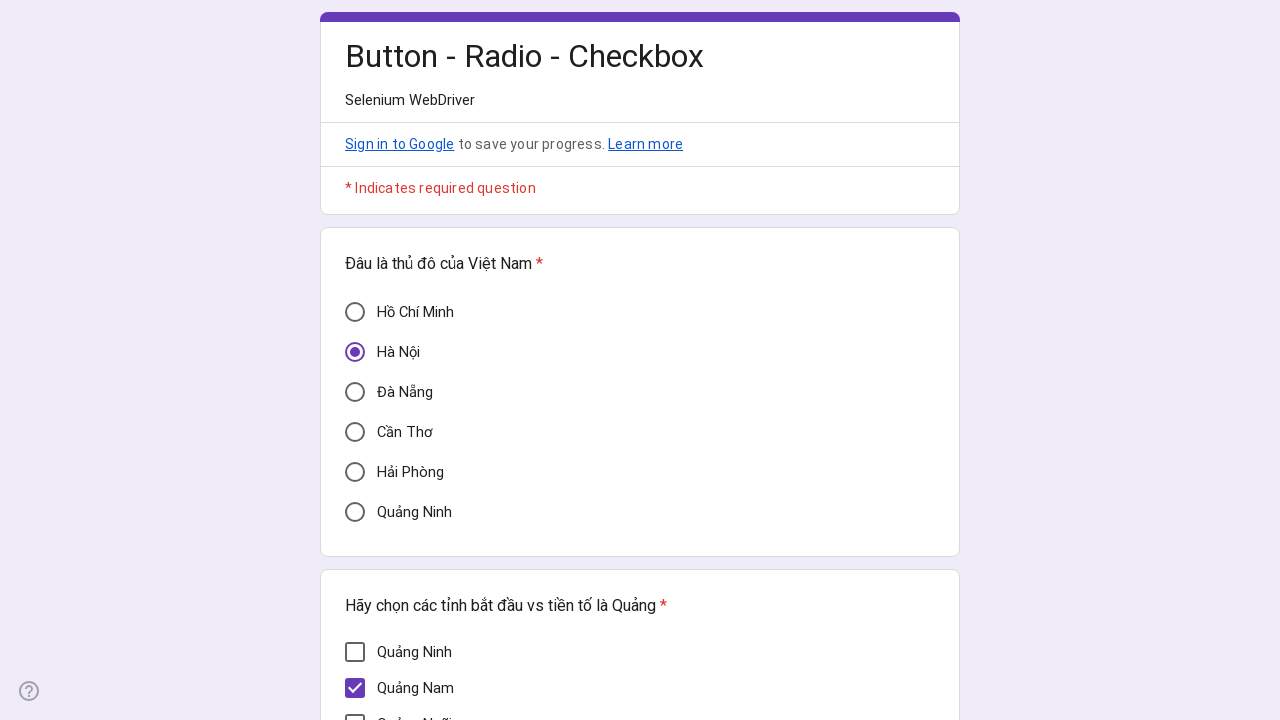

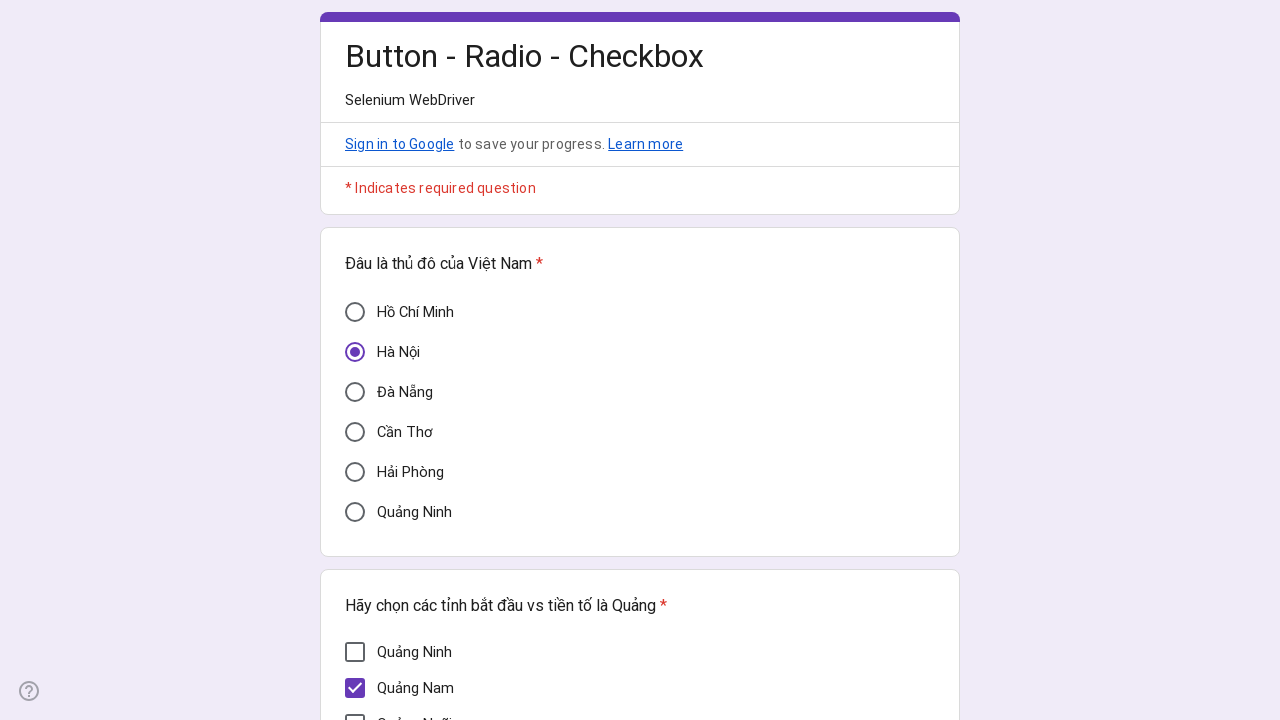